Tests jQuery UI selectmenu dropdown by clicking to open it and selecting an item with value "19"

Starting URL: http://jqueryui.com/resources/demos/selectmenu/default.html

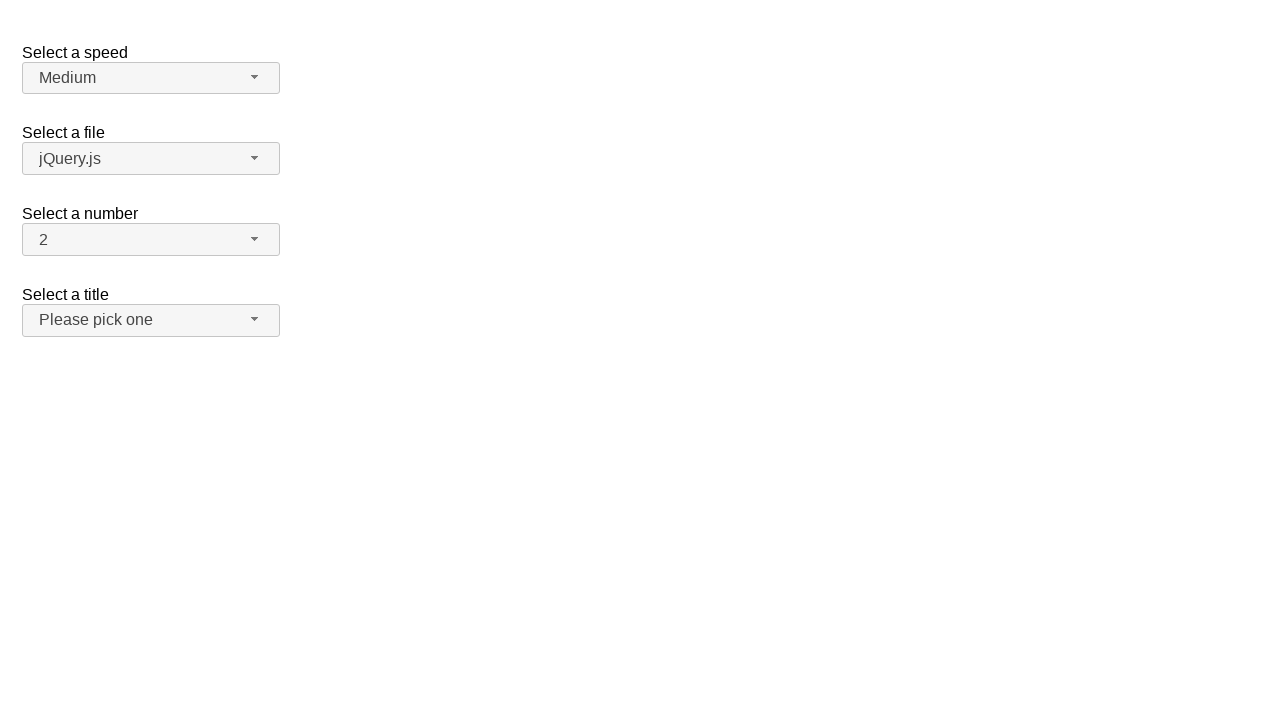

Clicked jQuery UI selectmenu dropdown button to open it at (151, 240) on span#number-button
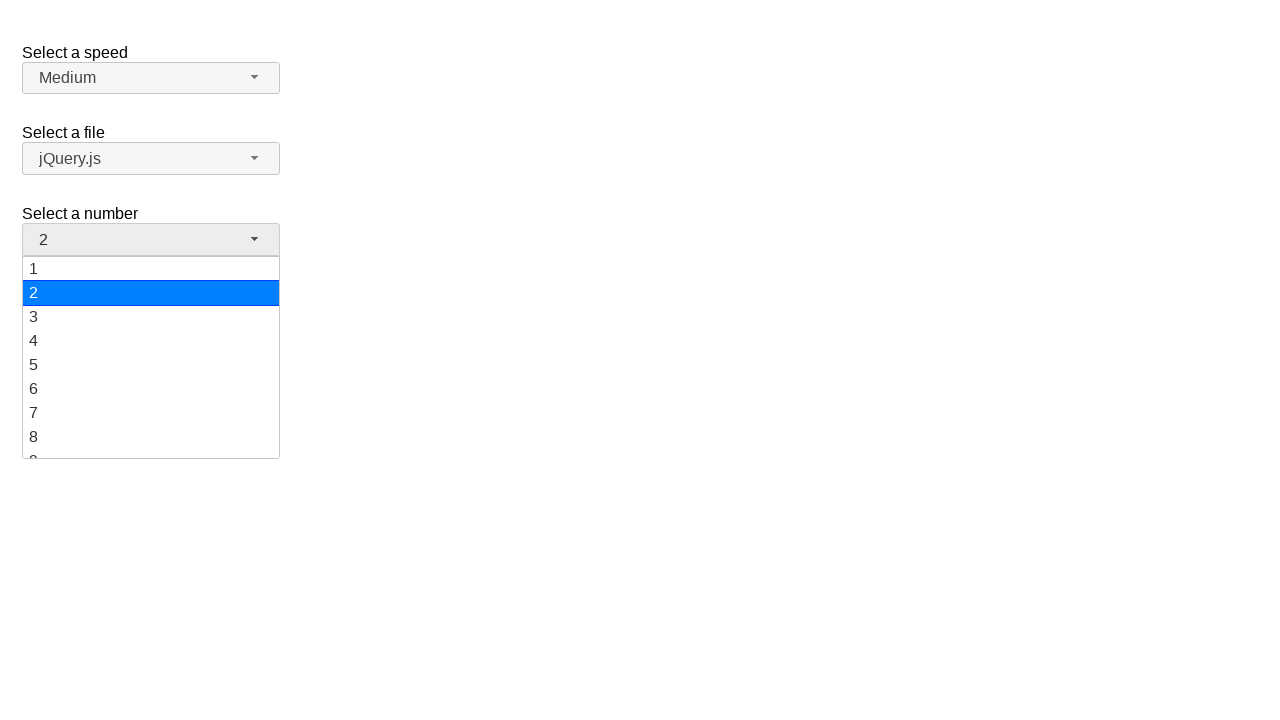

Dropdown menu items loaded and appeared
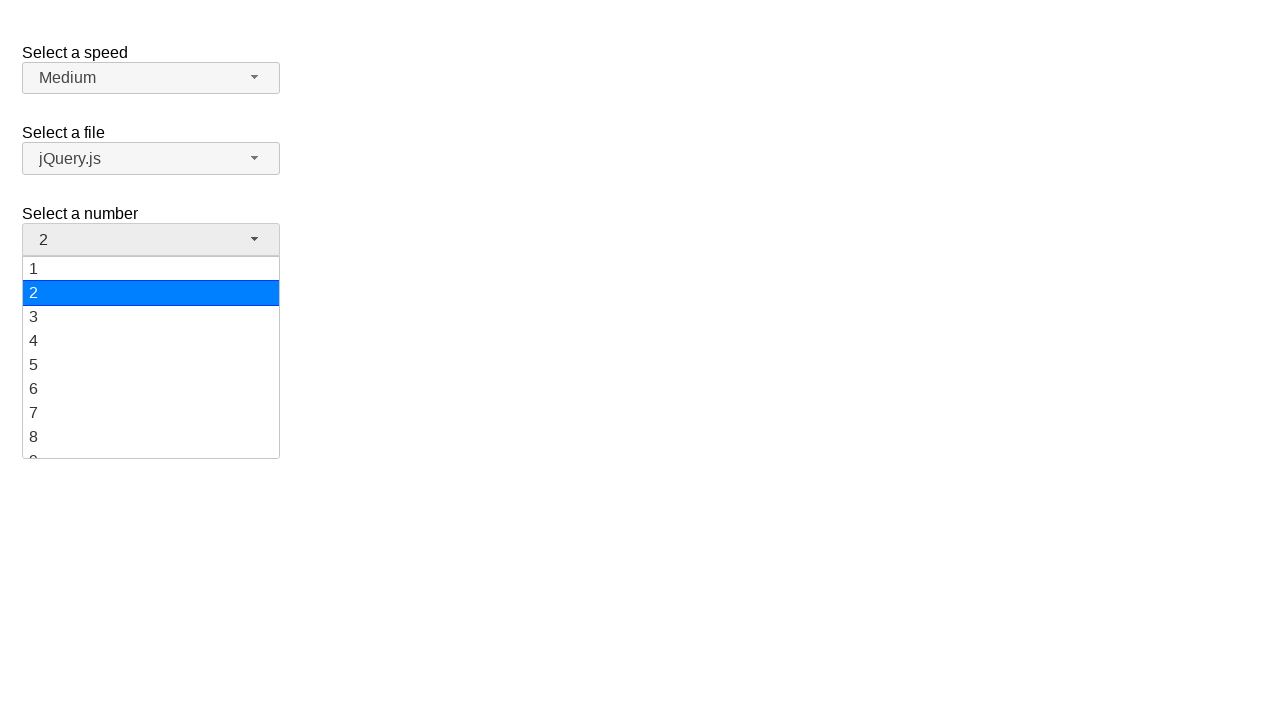

Clicked on menu item with value '19' at (151, 445) on ul#number-menu li div:has-text('19')
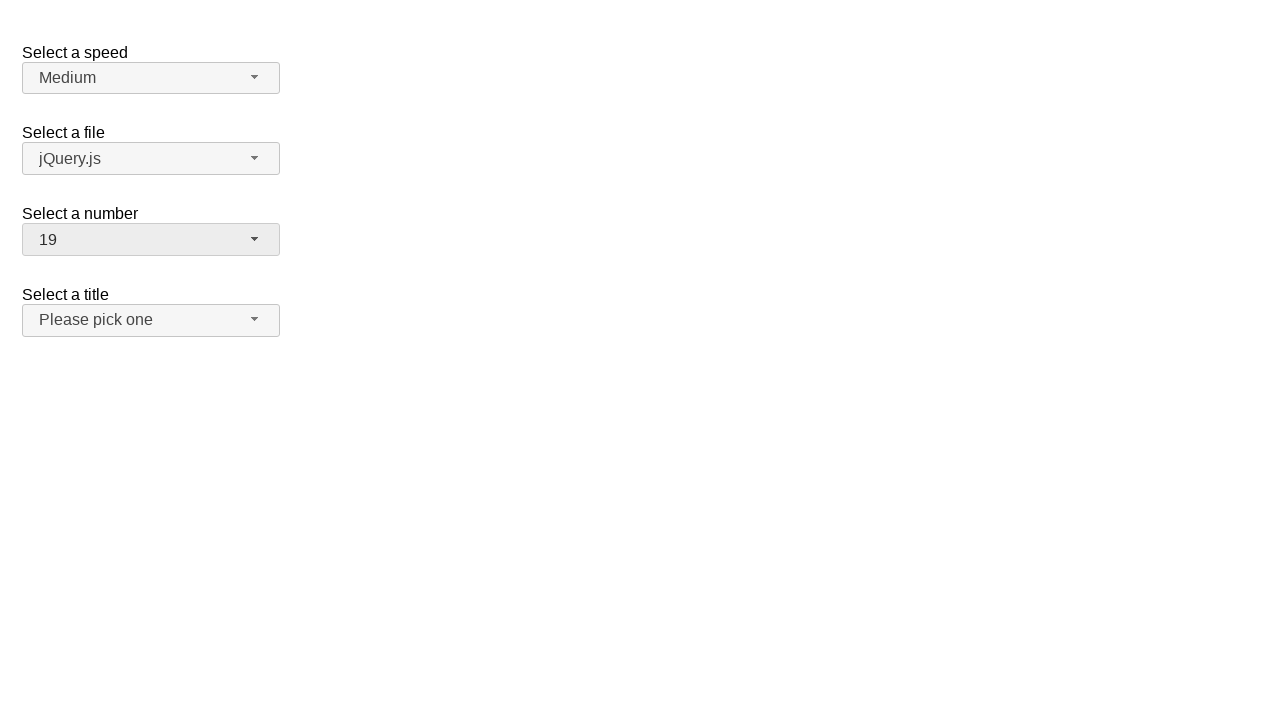

Verified that '19' is now selected in the dropdown
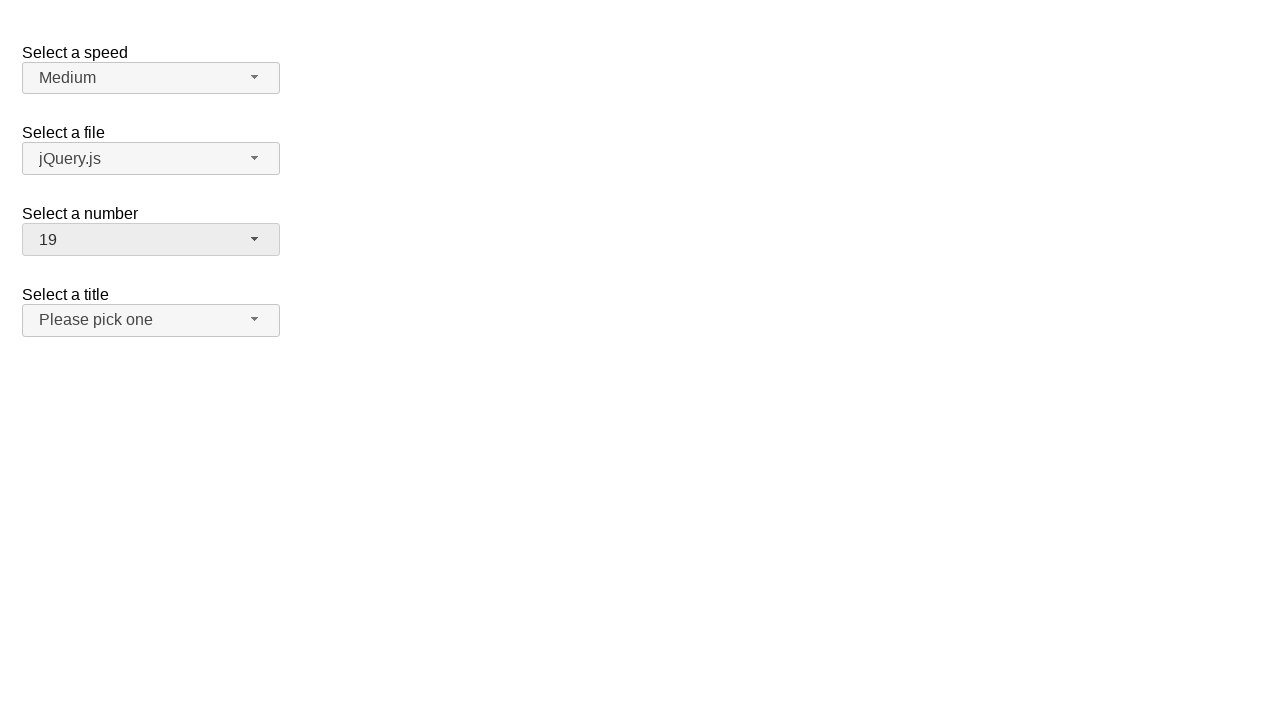

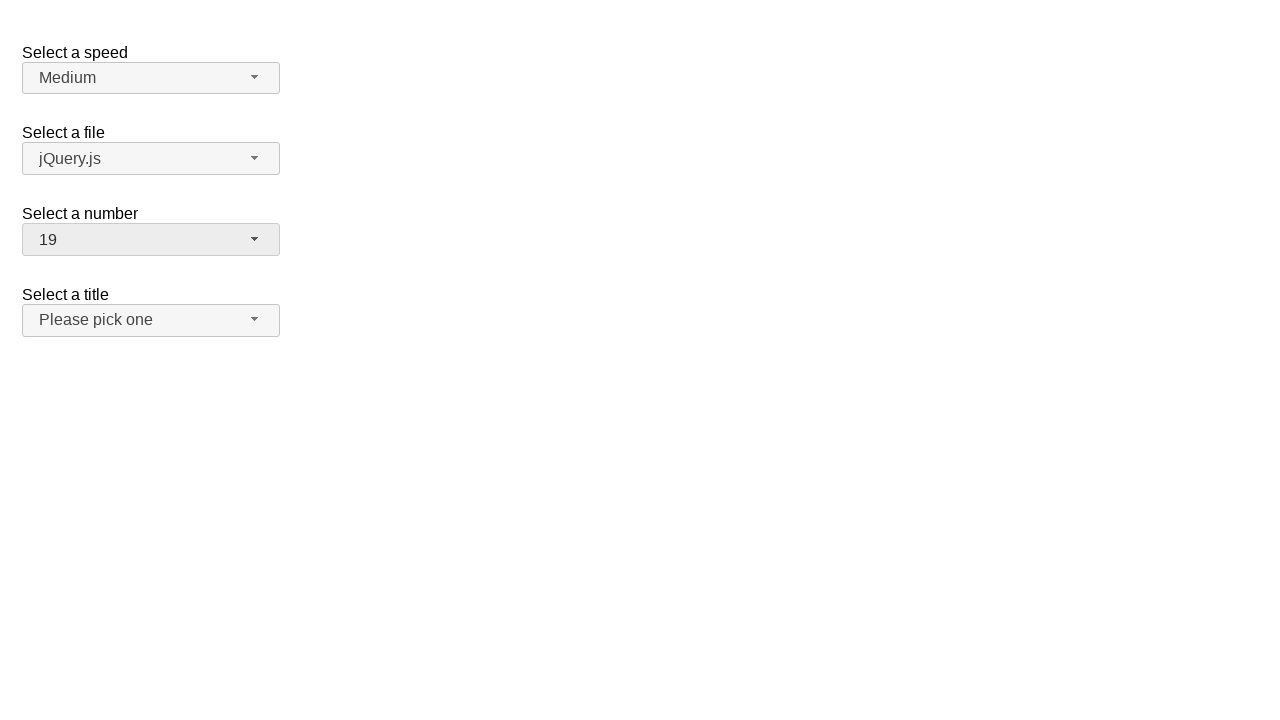